Tests a form that requires selecting the sum of two displayed numbers from a dropdown menu and submitting the form

Starting URL: http://suninjuly.github.io/selects1.html

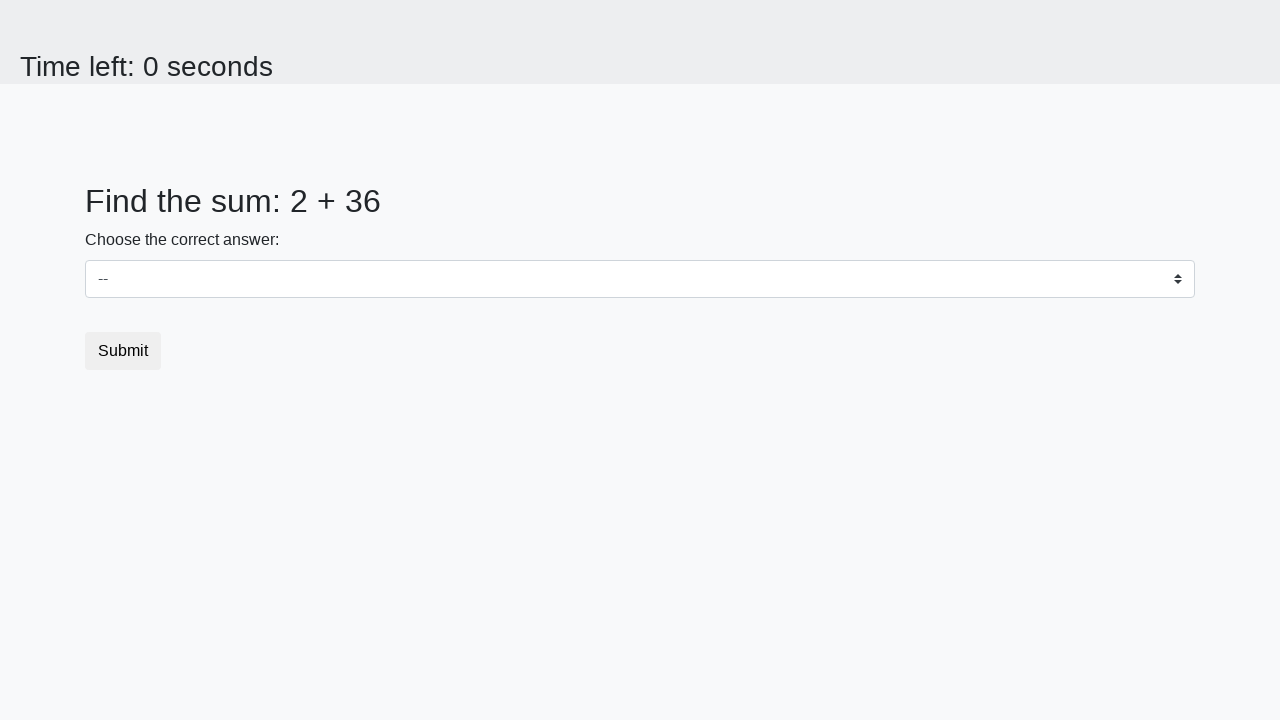

Located first number element (#num1)
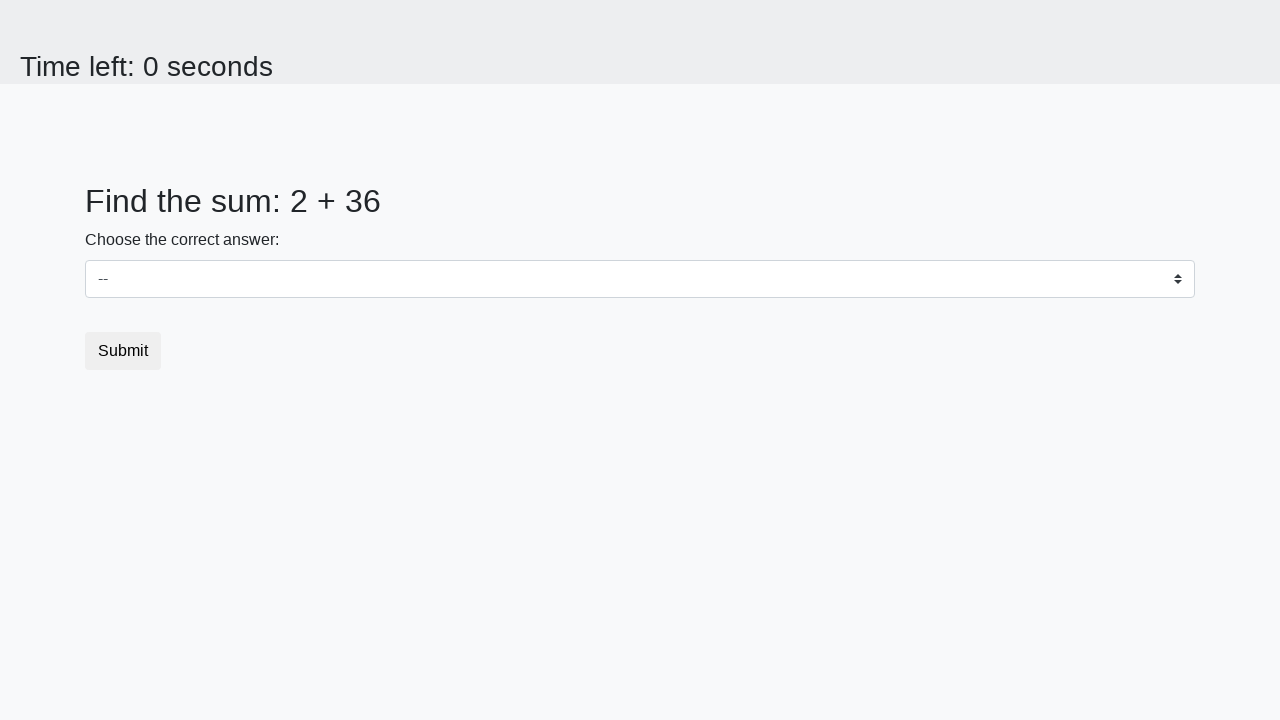

Located second number element (#num2)
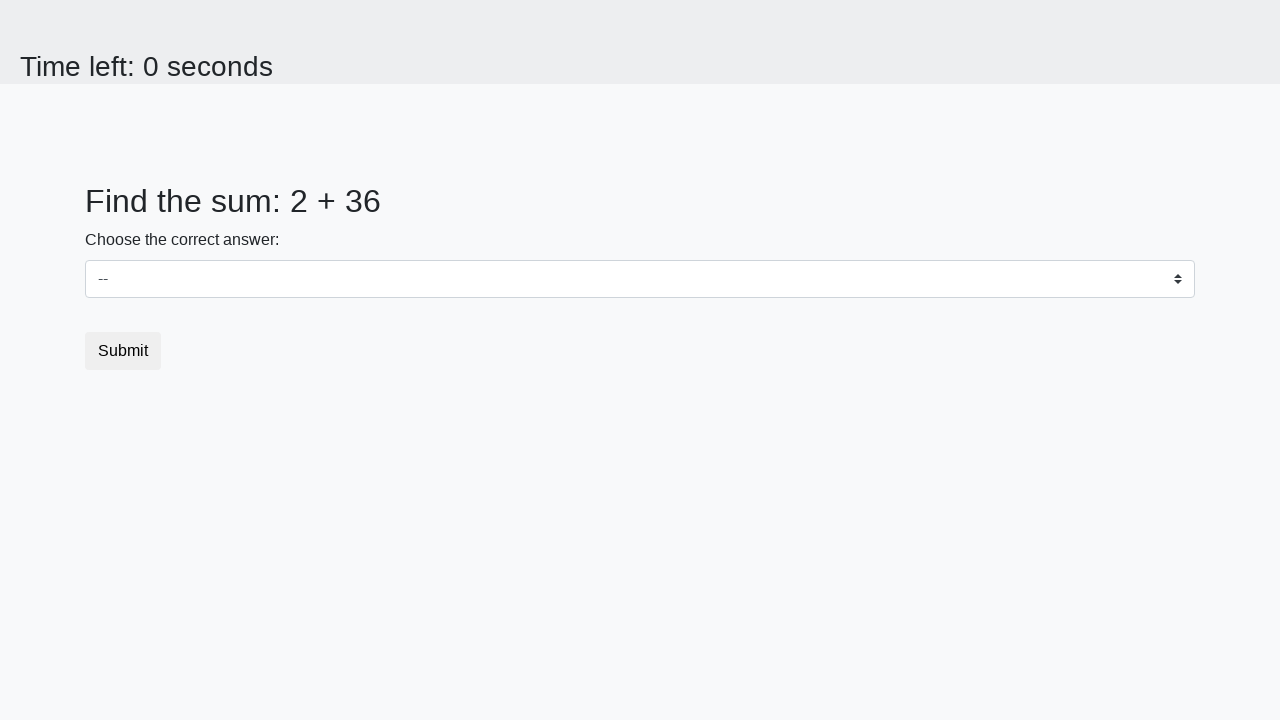

Extracted first number: 2
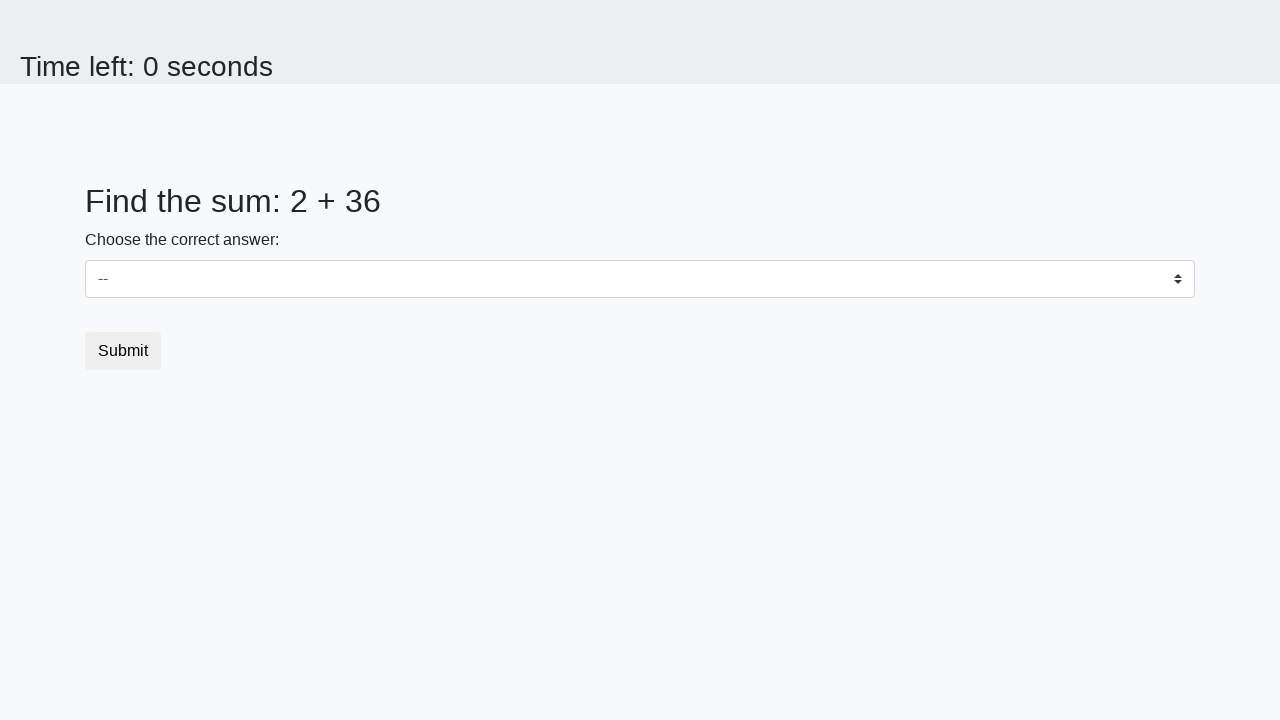

Extracted second number: 36
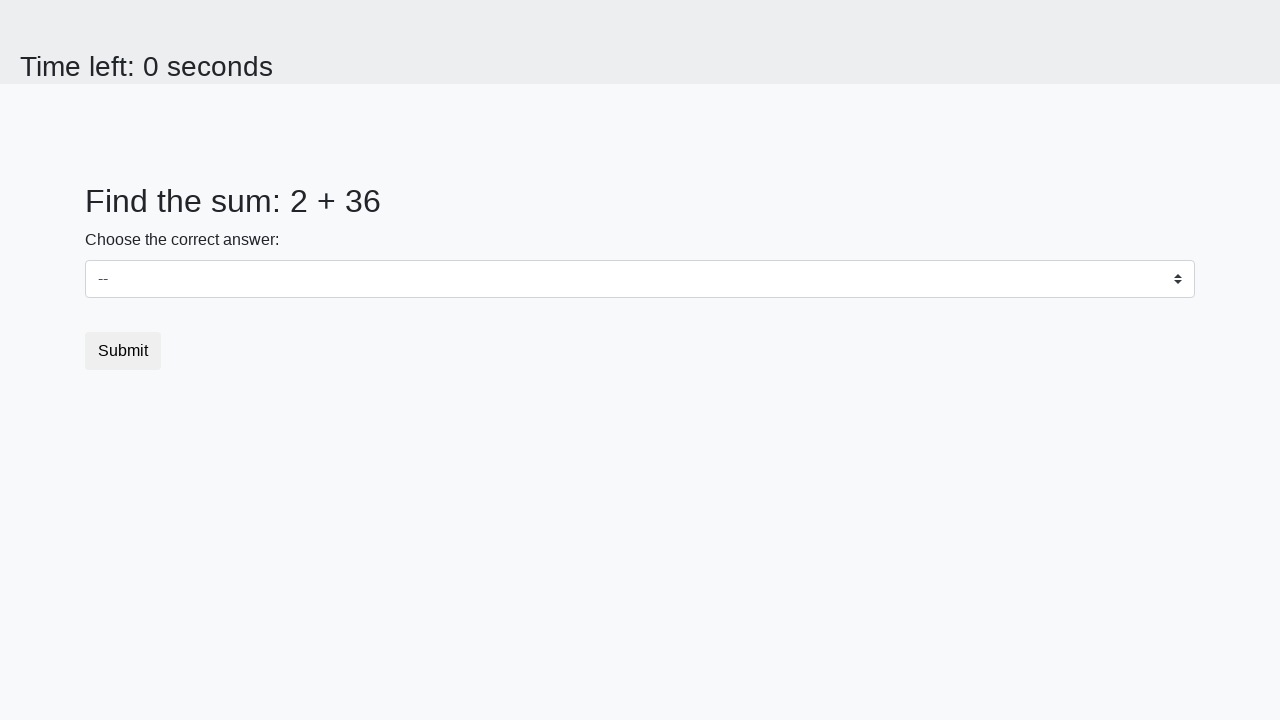

Calculated sum: 2 + 36 = 38
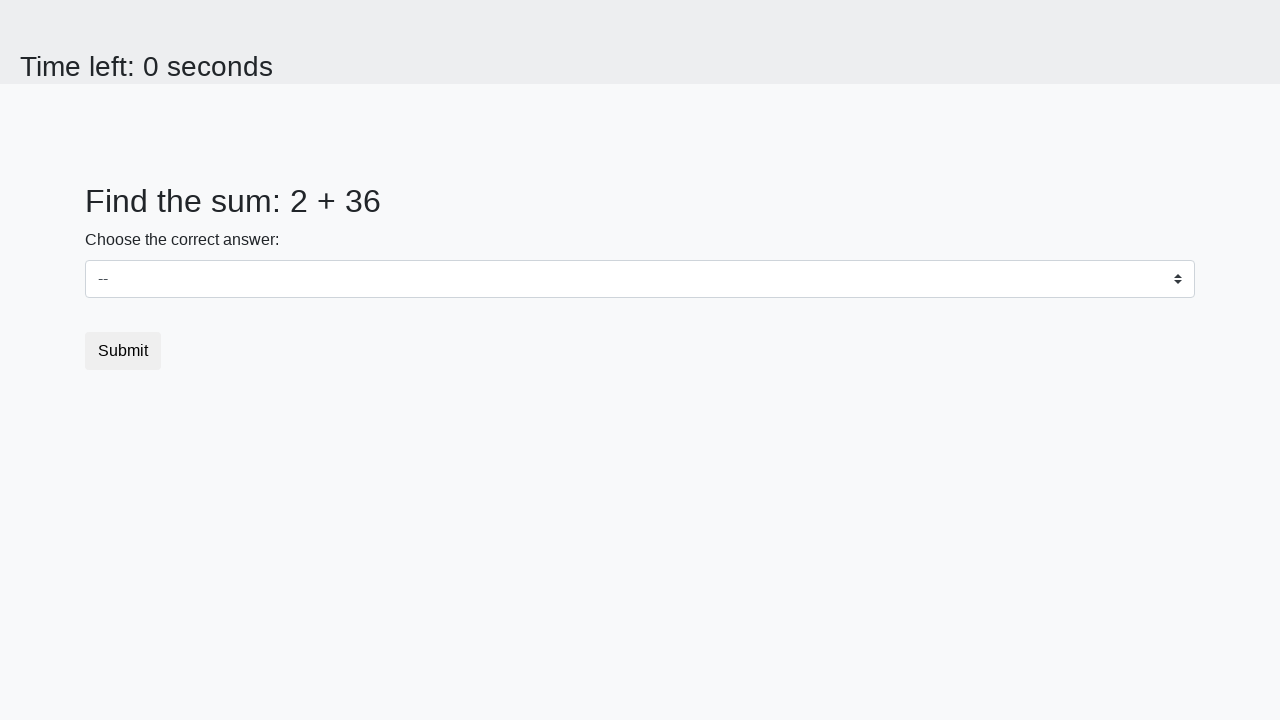

Selected sum value (38) from dropdown on select
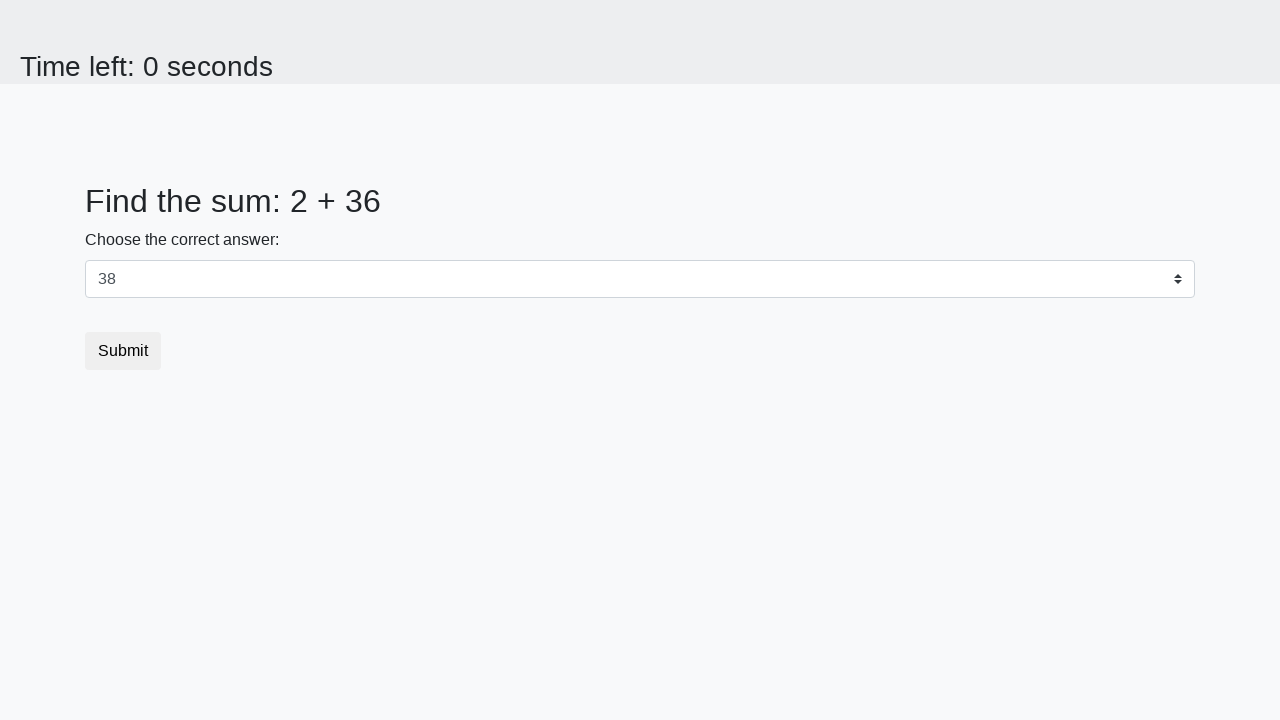

Clicked submit button to submit the form at (123, 351) on button[type='submit']
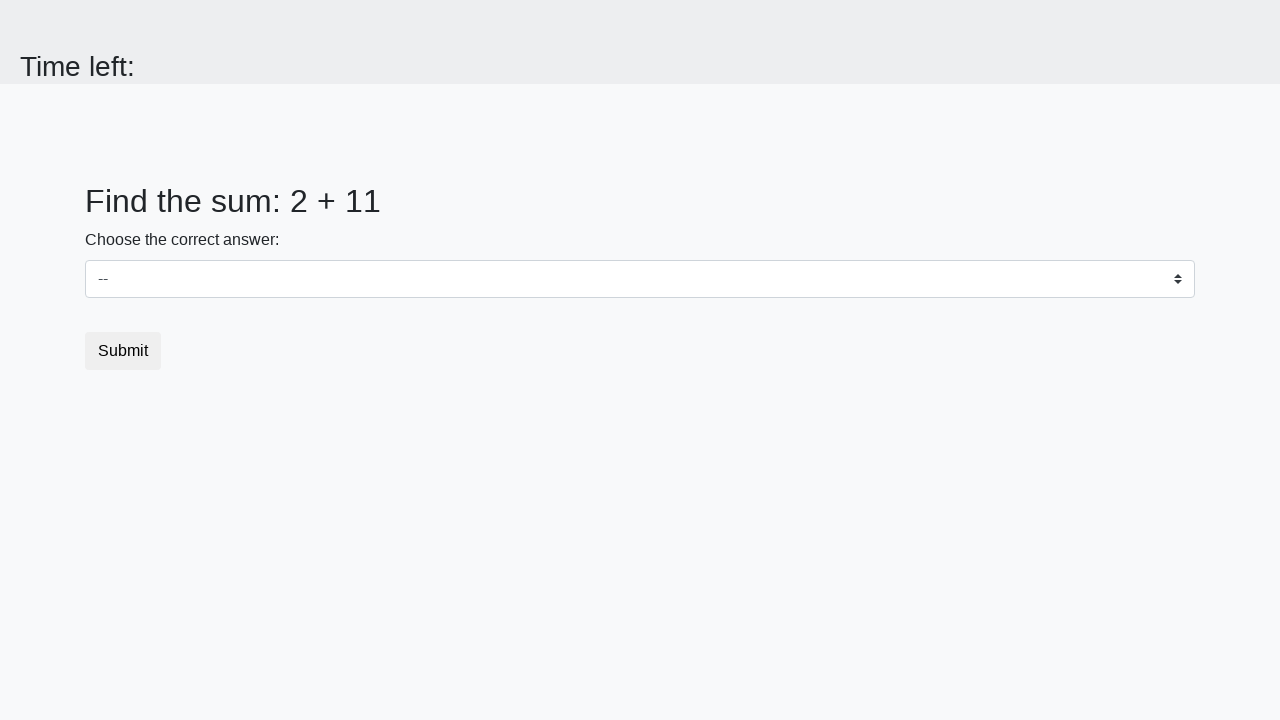

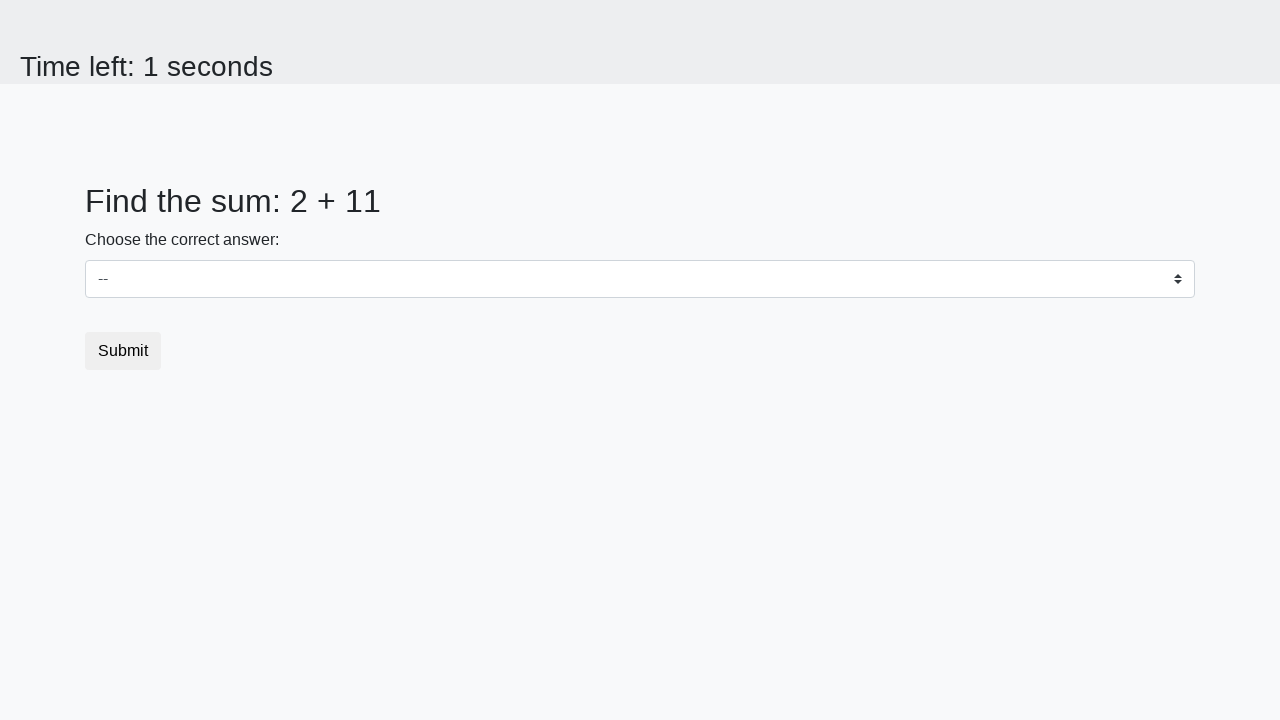